Scrolls down the page and validates that user reviews and ratings section is present on the Rebet website.

Starting URL: https://rebet.app/

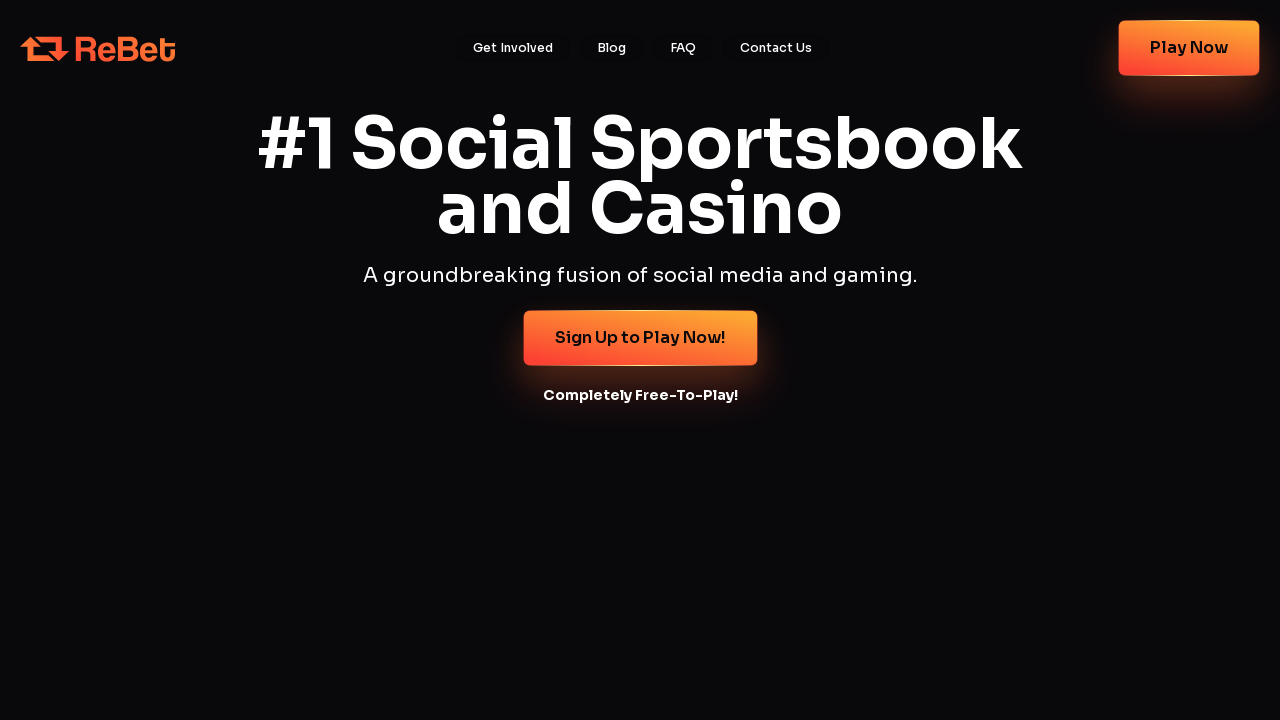

Page loaded with domcontentloaded state
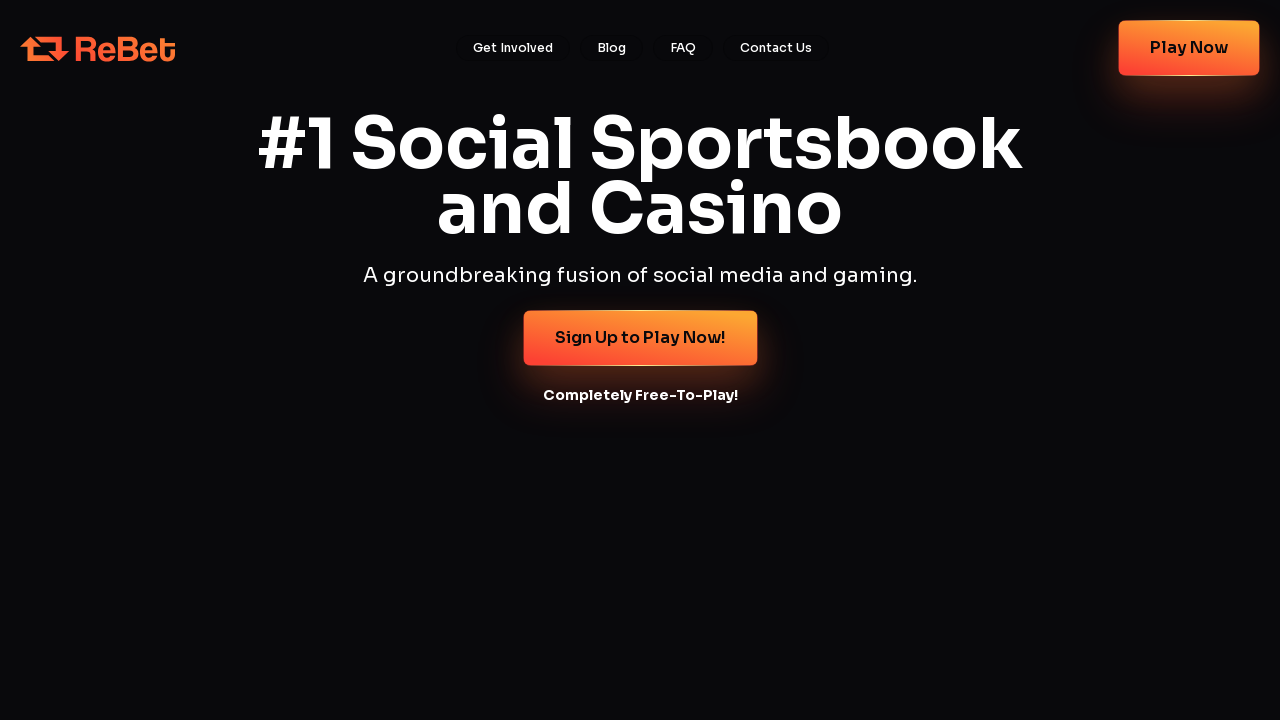

Scrolled down to 70% of page height to find reviews section
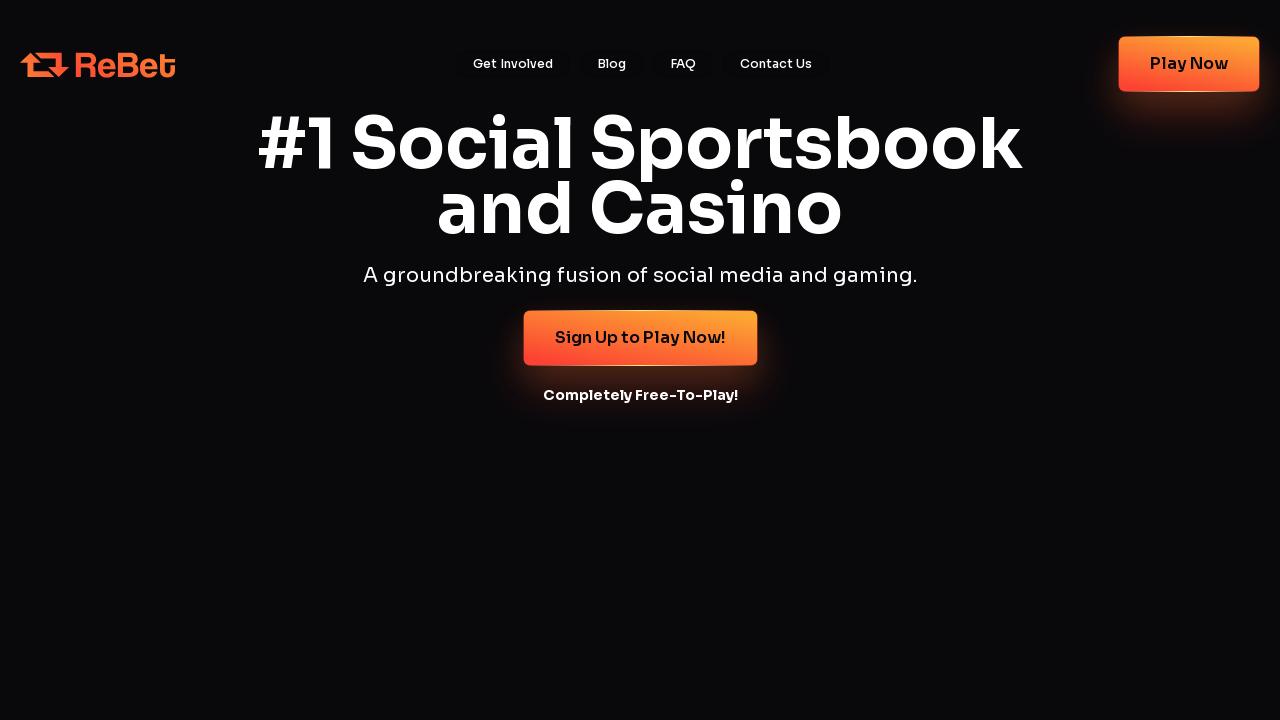

Waited 2 seconds for content to settle after scroll
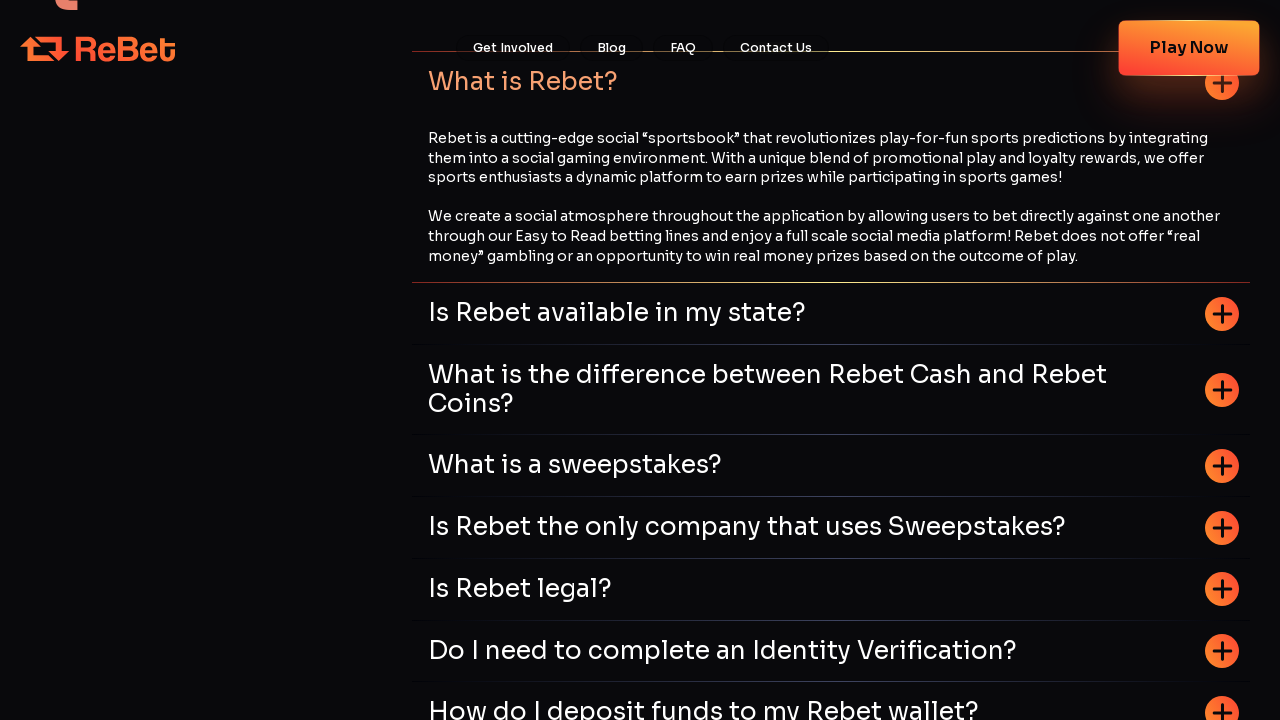

Located review-related text elements using regex pattern
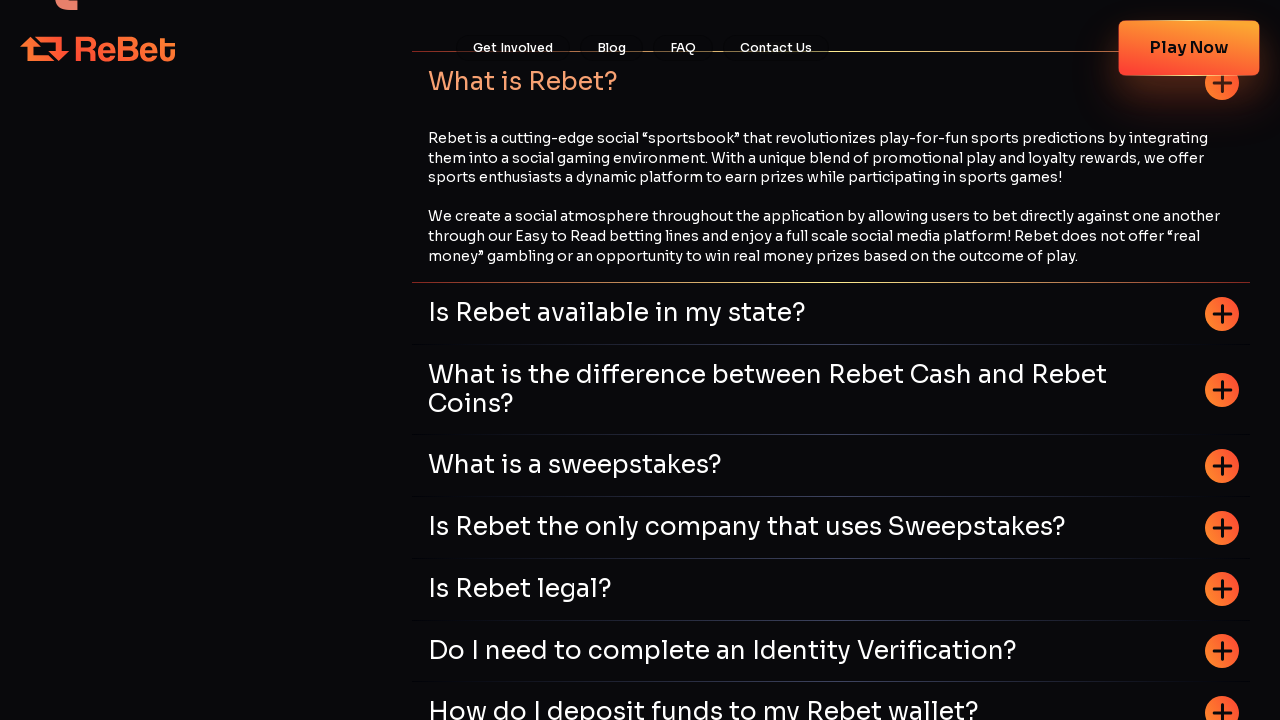

Located star rating images
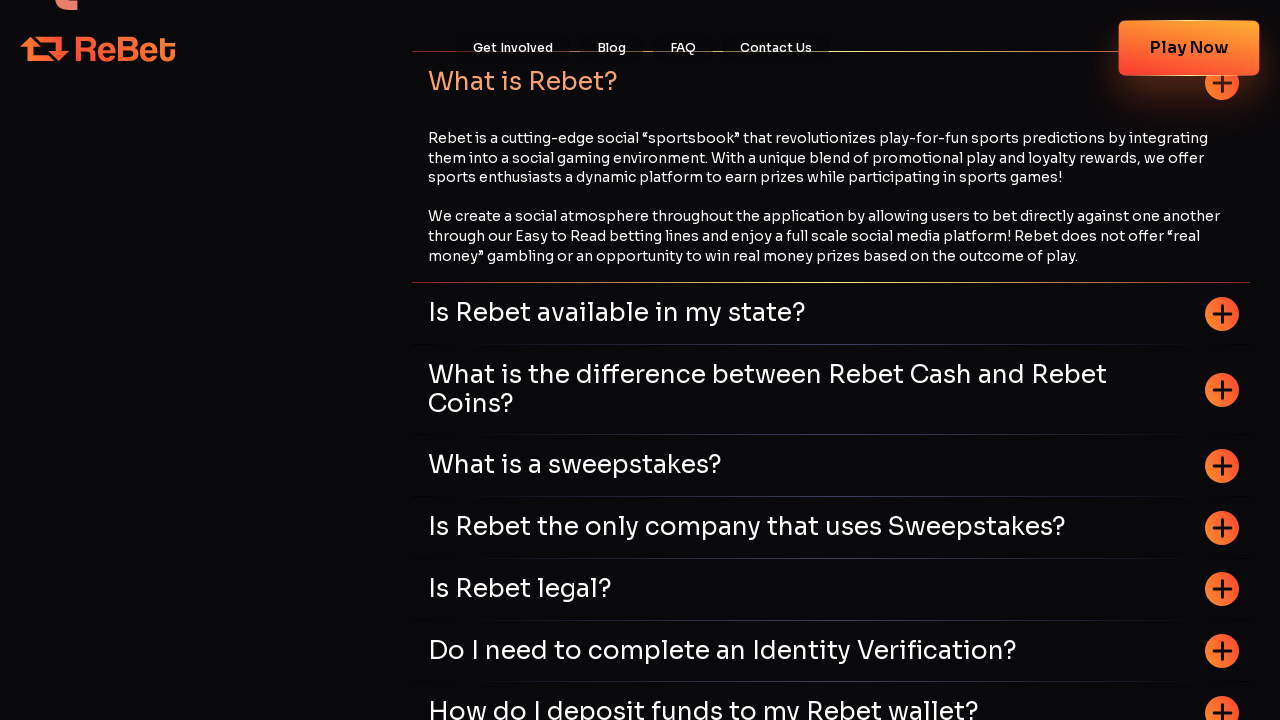

Checked if review section is visible: True
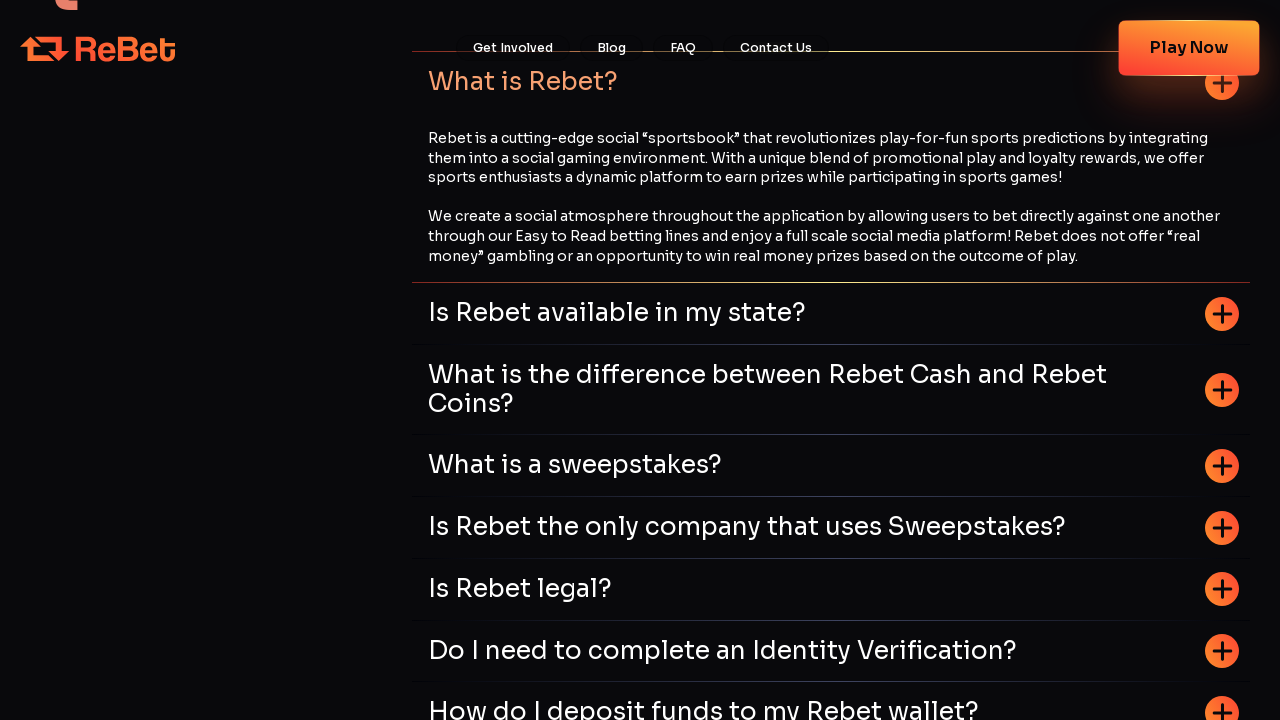

Checked if star images are visible: True
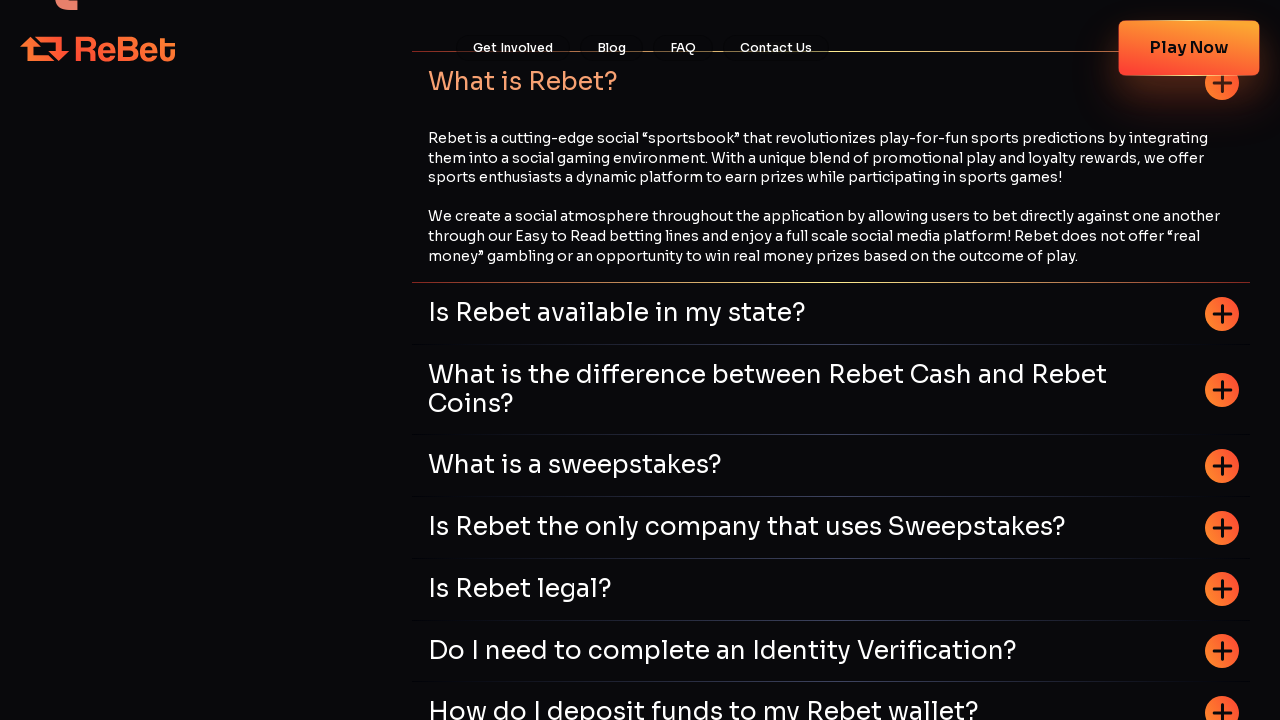

Assertion passed: User reviews and ratings section found on the page
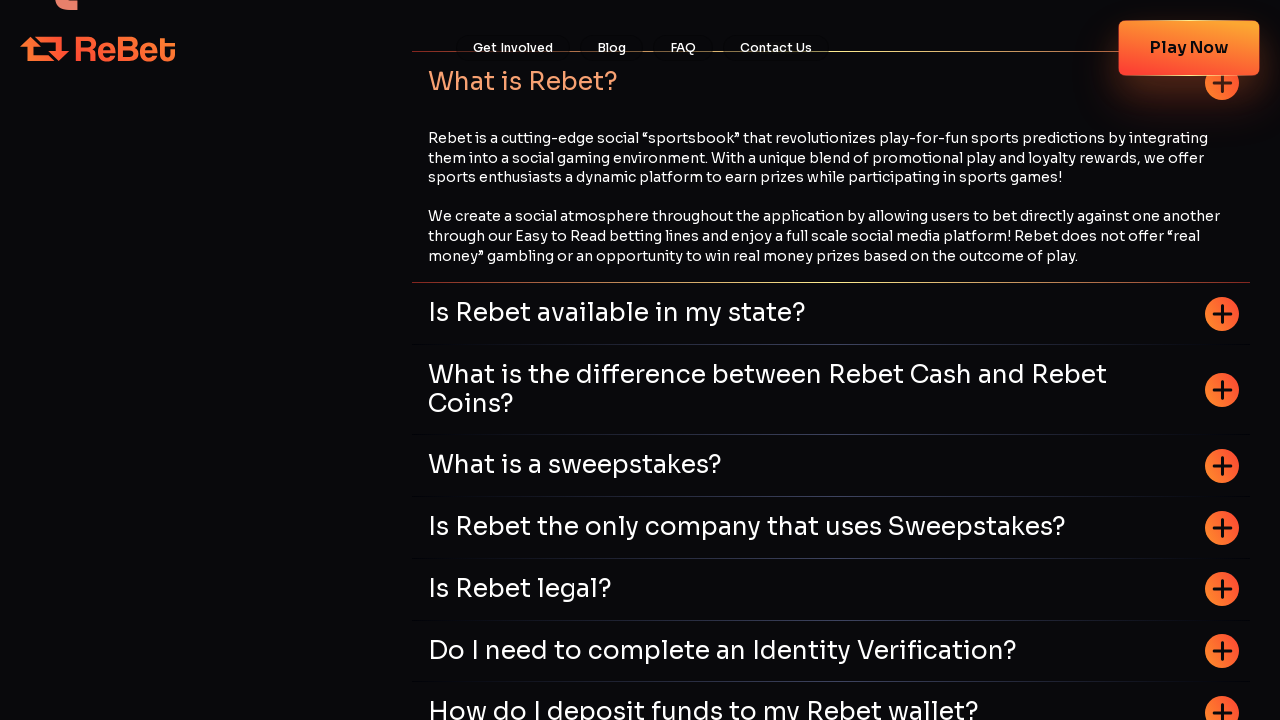

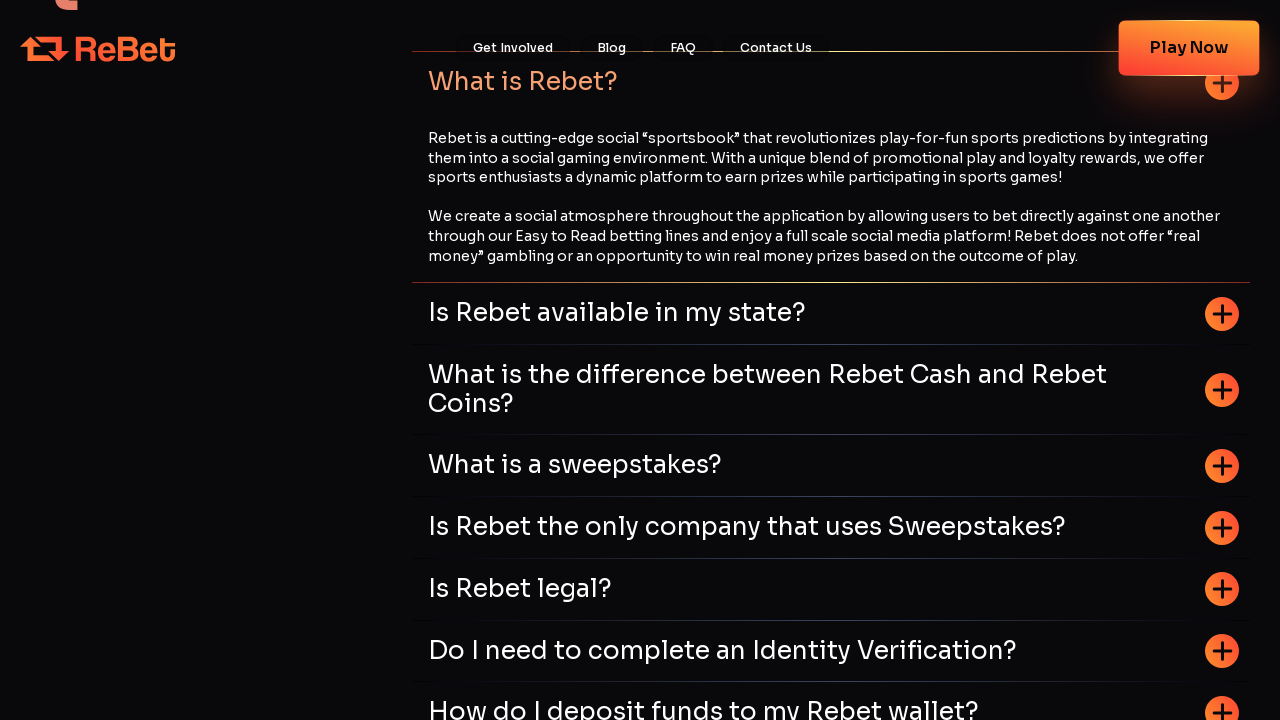